Tests single file upload functionality by navigating to the widgets page, clicking on Upload and Download section, and interacting with the file input element

Starting URL: https://mrreddyautomation.com/widgets/

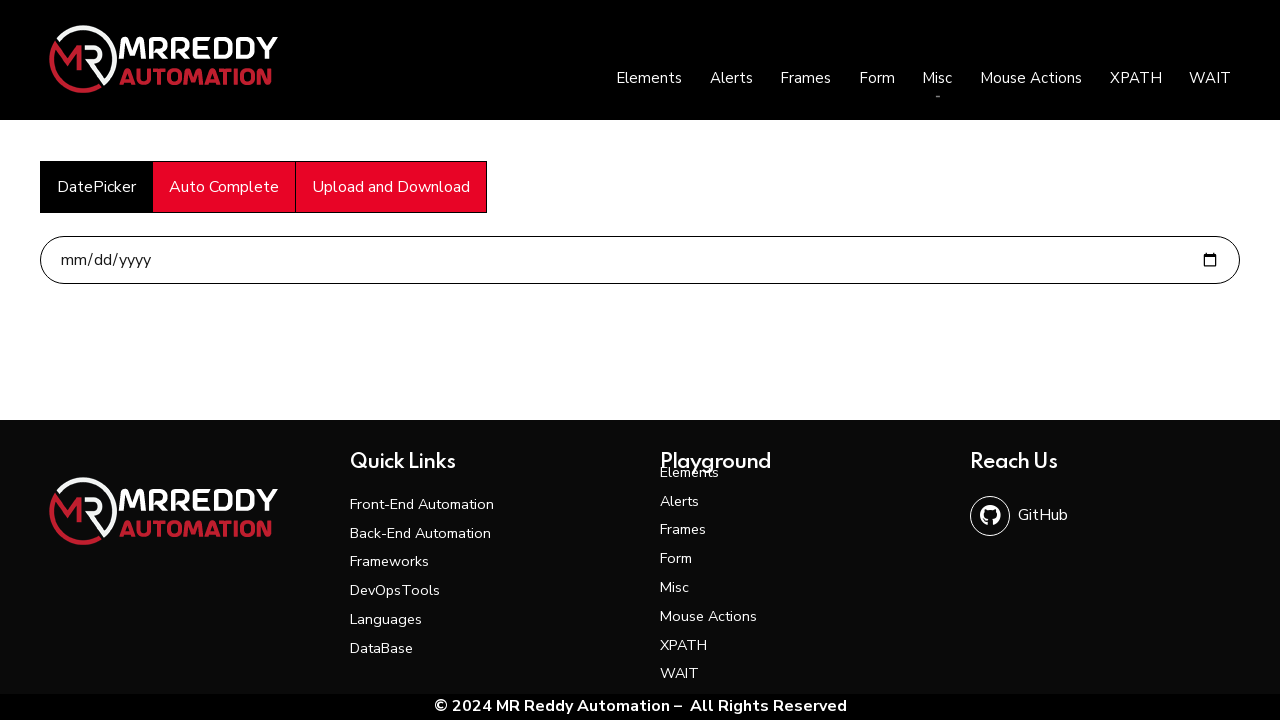

Clicked on 'Upload and Download' section at (391, 187) on xpath=//span[text()='Upload and Download']
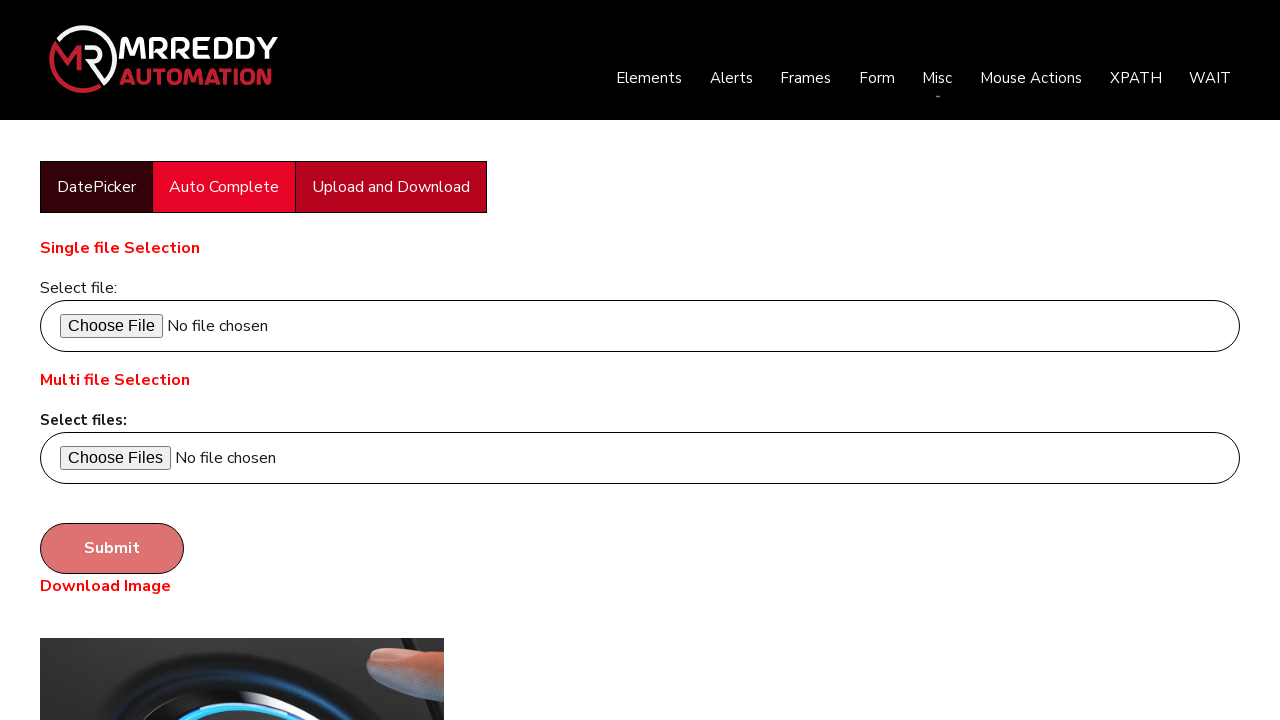

File input element loaded and is ready
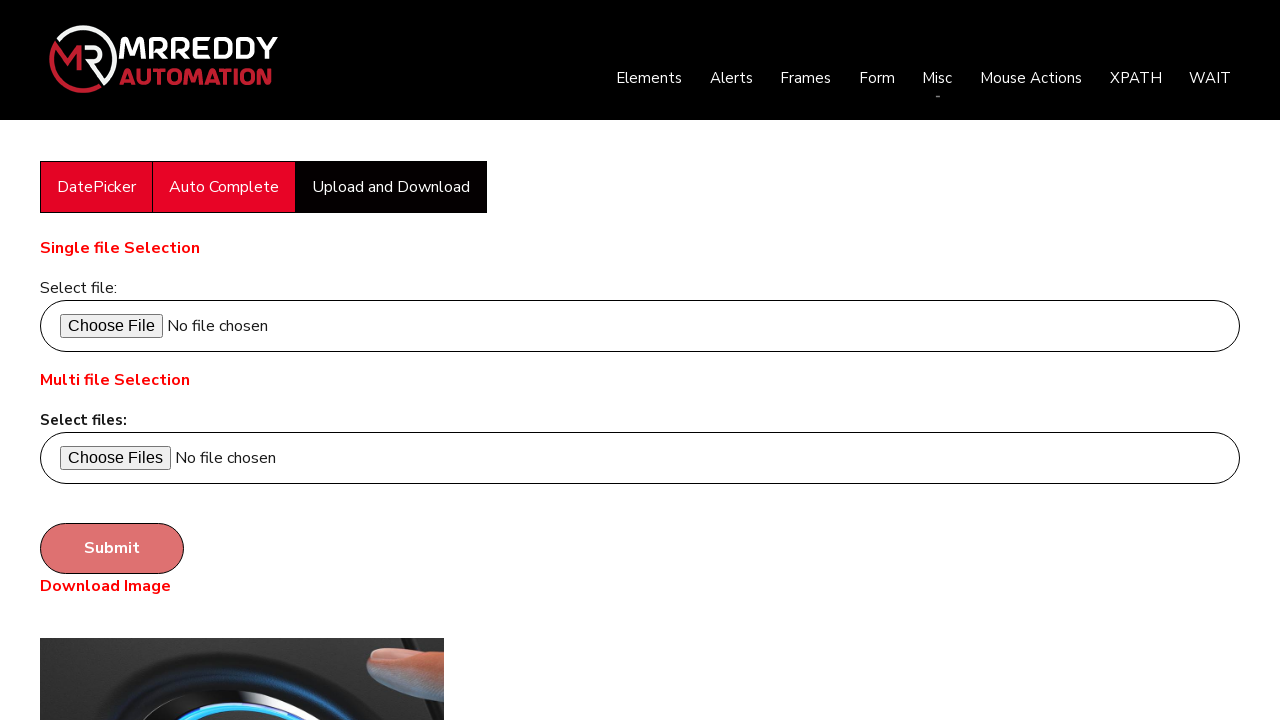

Set test_file.txt for single file upload
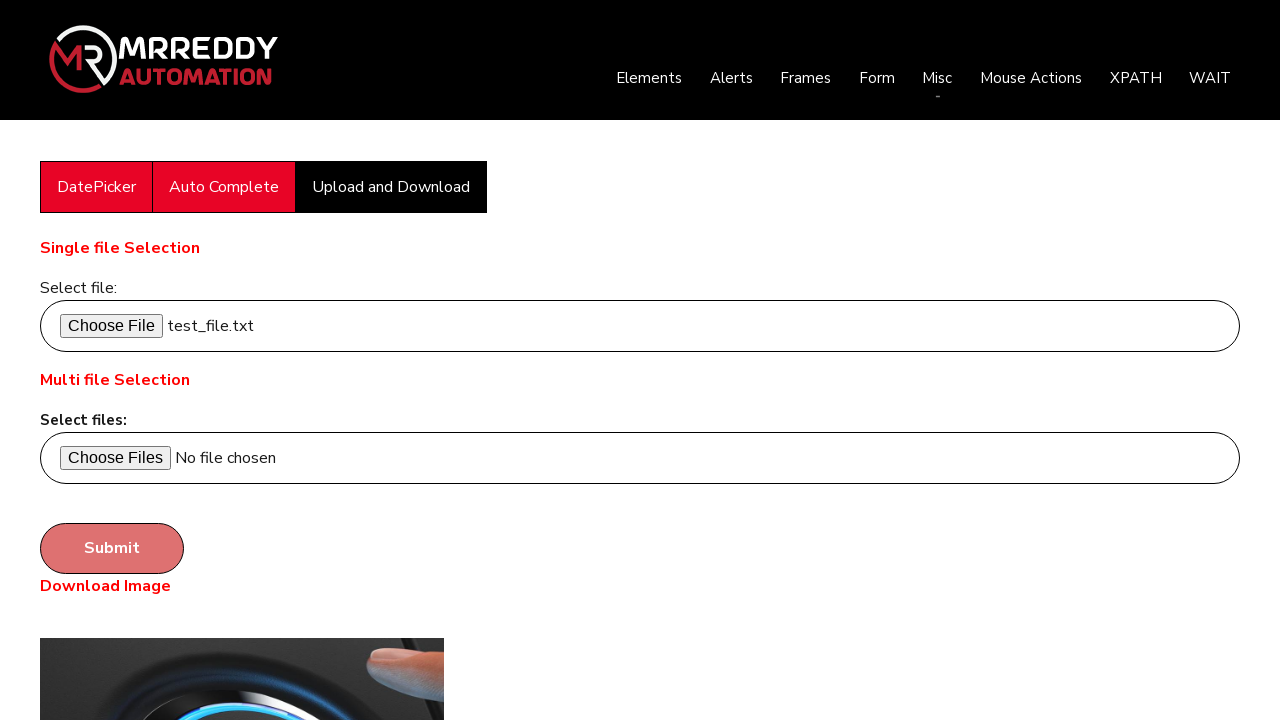

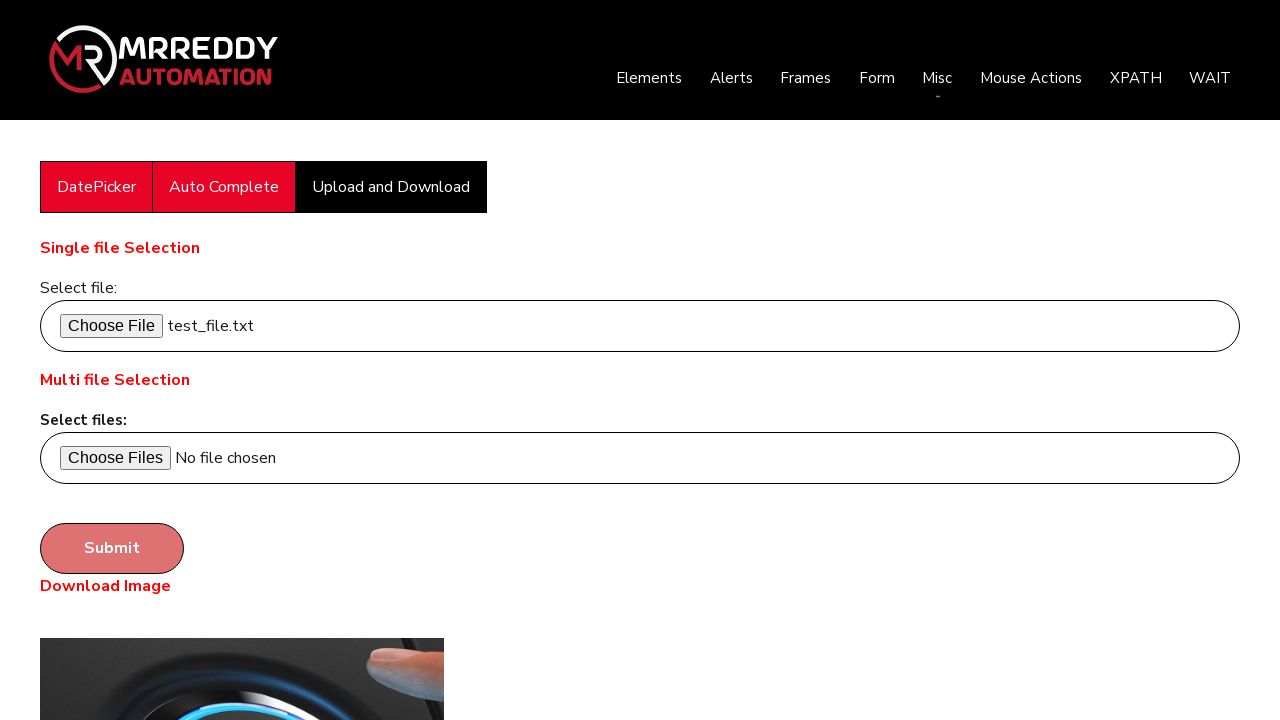